Tests the complete purchase flow by adding an item to cart, placing an order with customer details, and completing the purchase

Starting URL: https://www.demoblaze.com/

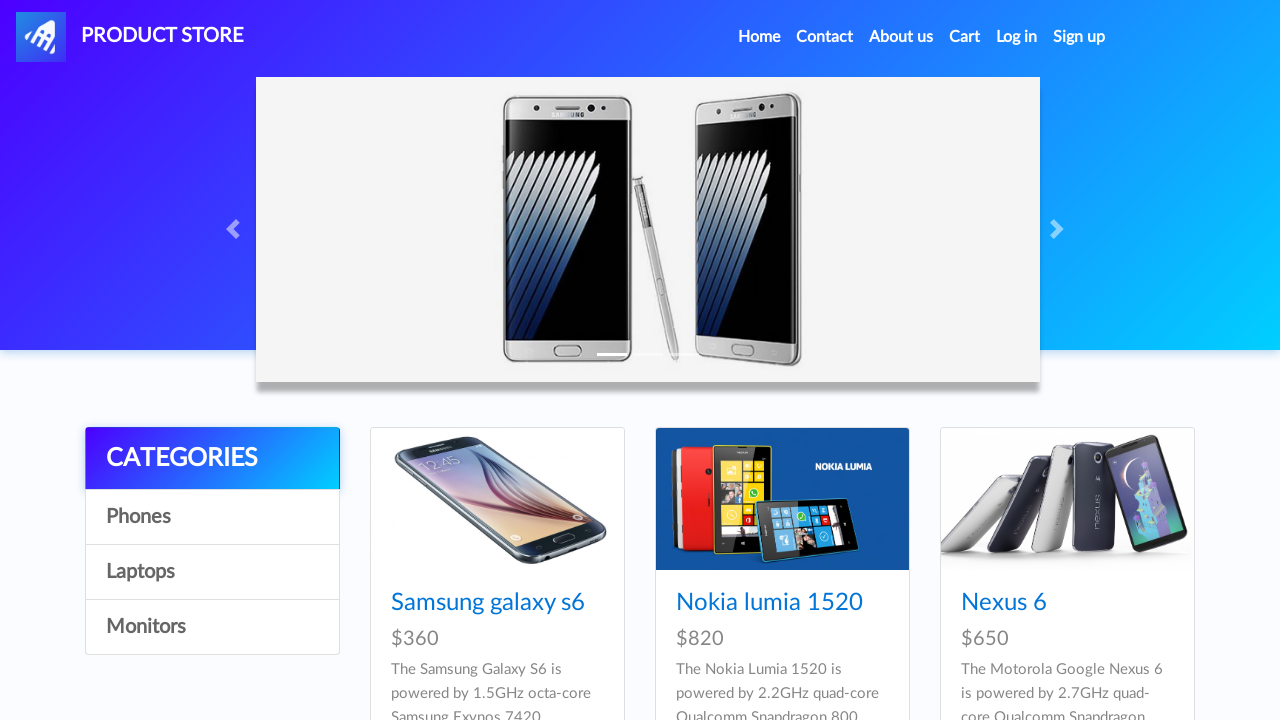

Clicked on Laptops category at (212, 572) on xpath=//a[text()='Laptops']
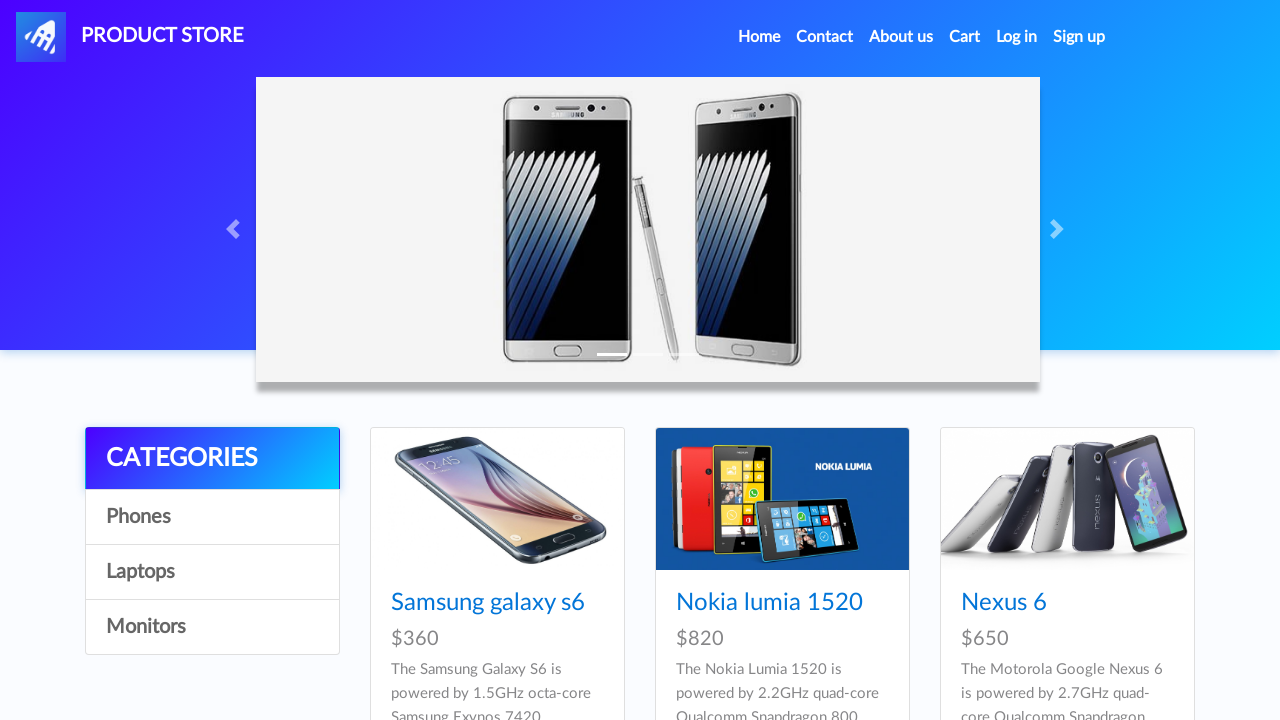

Sony vaio i5 product appeared in category
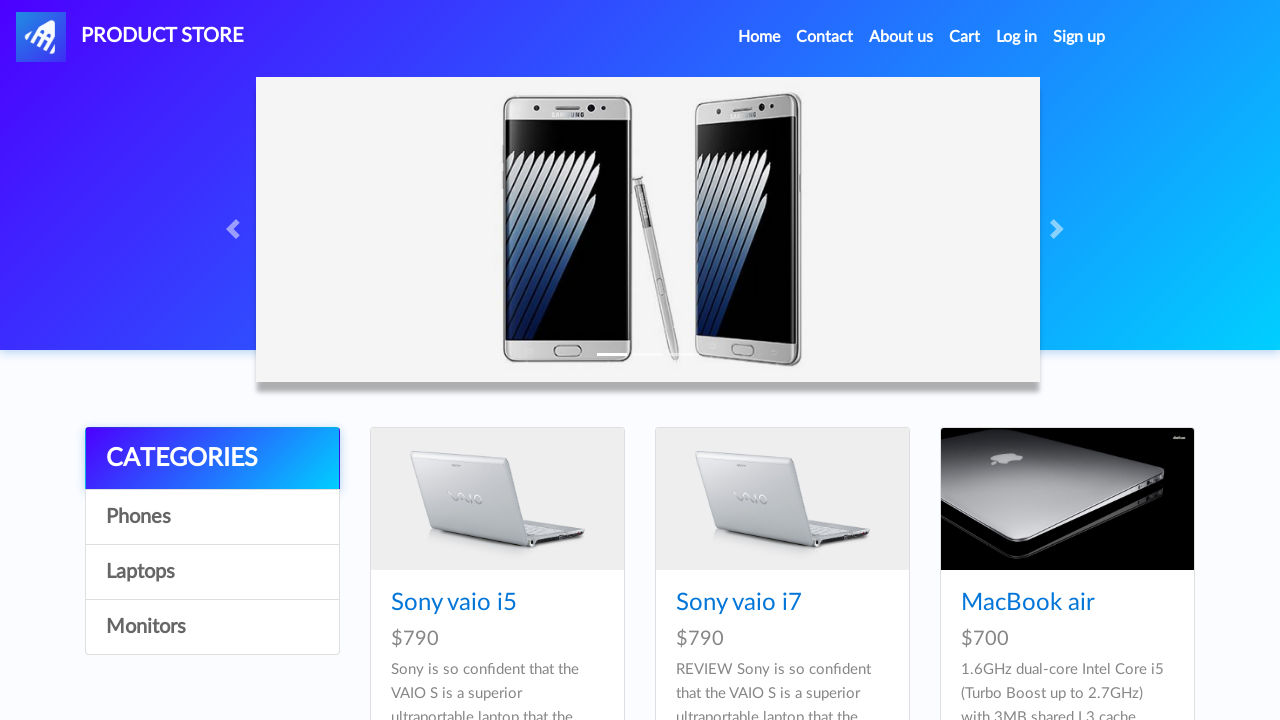

Clicked on Sony vaio i5 product at (454, 603) on xpath=//a[text()='Sony vaio i5']
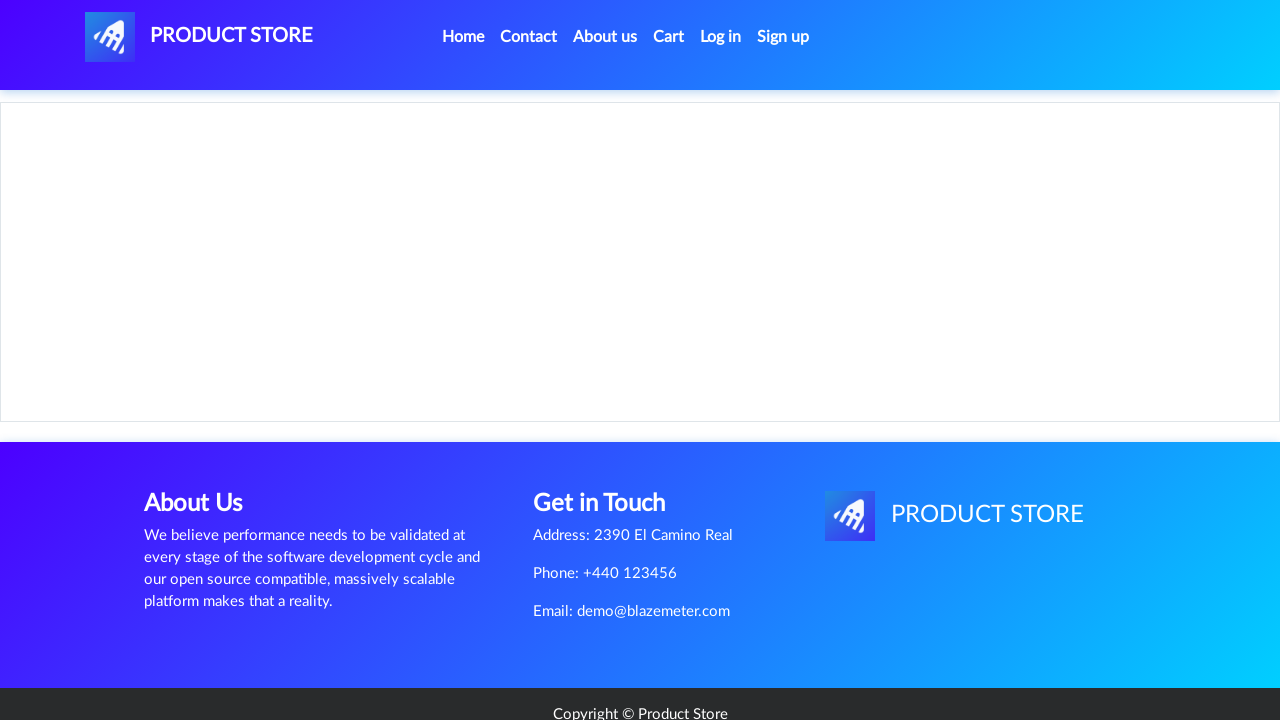

Add to cart button loaded
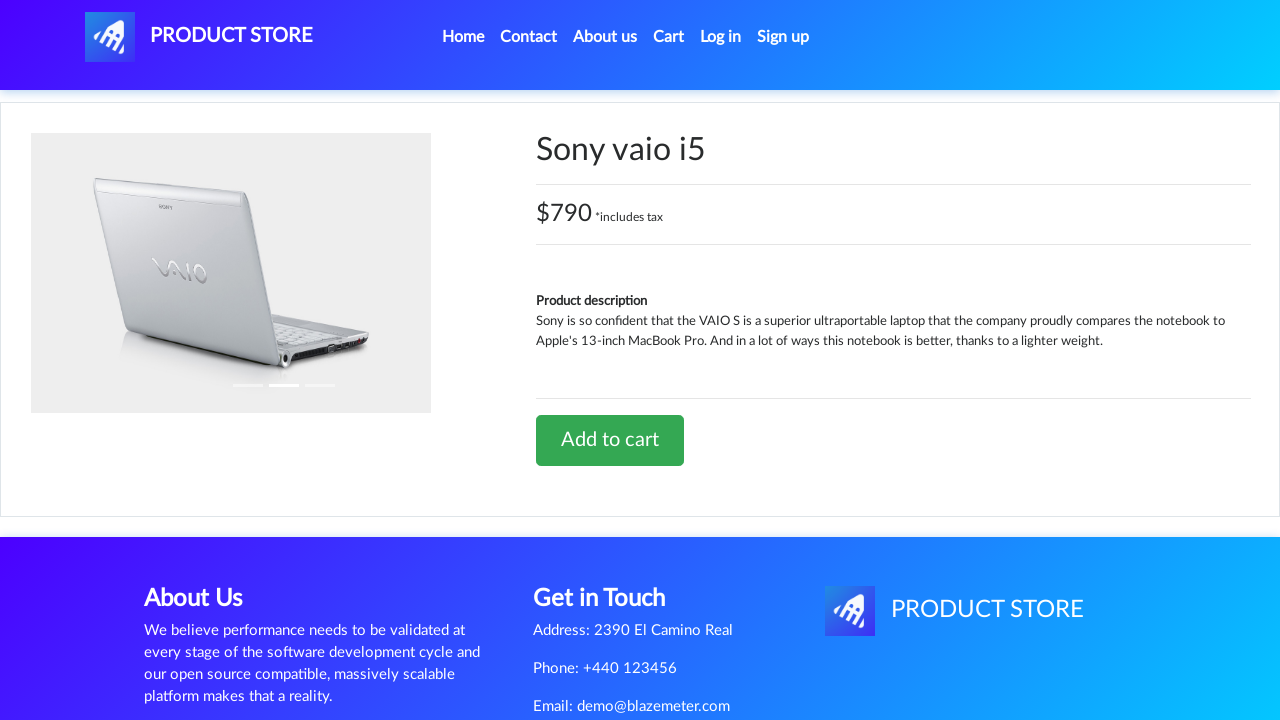

Clicked Add to cart button at (610, 440) on xpath=//a[contains(text(),'Add to cart')]
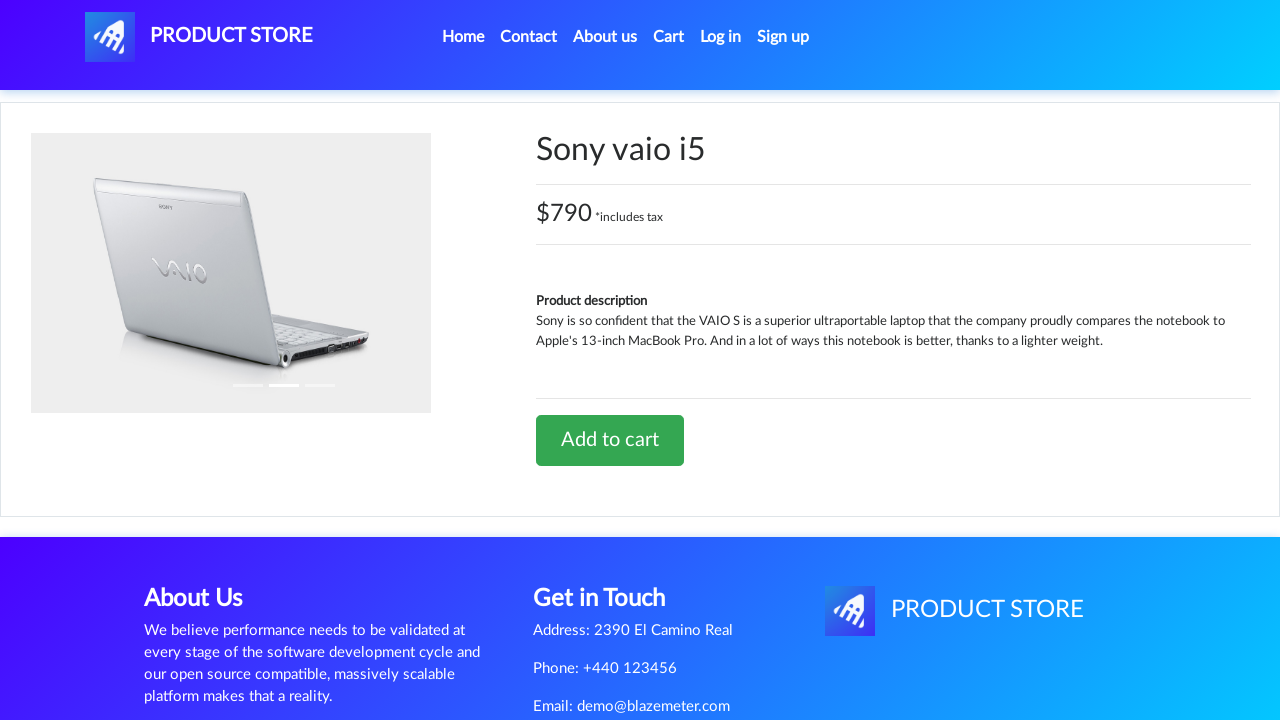

Set up dialog handler to accept alerts
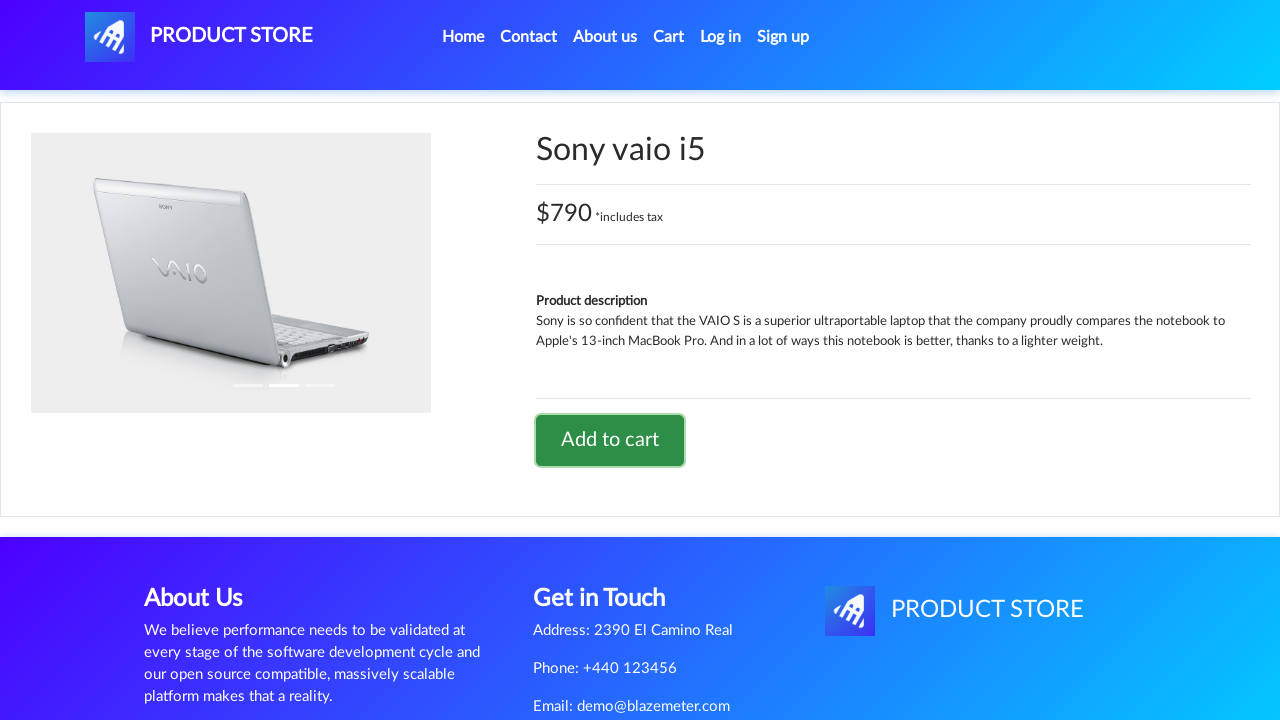

Waited 1 second for alert to process
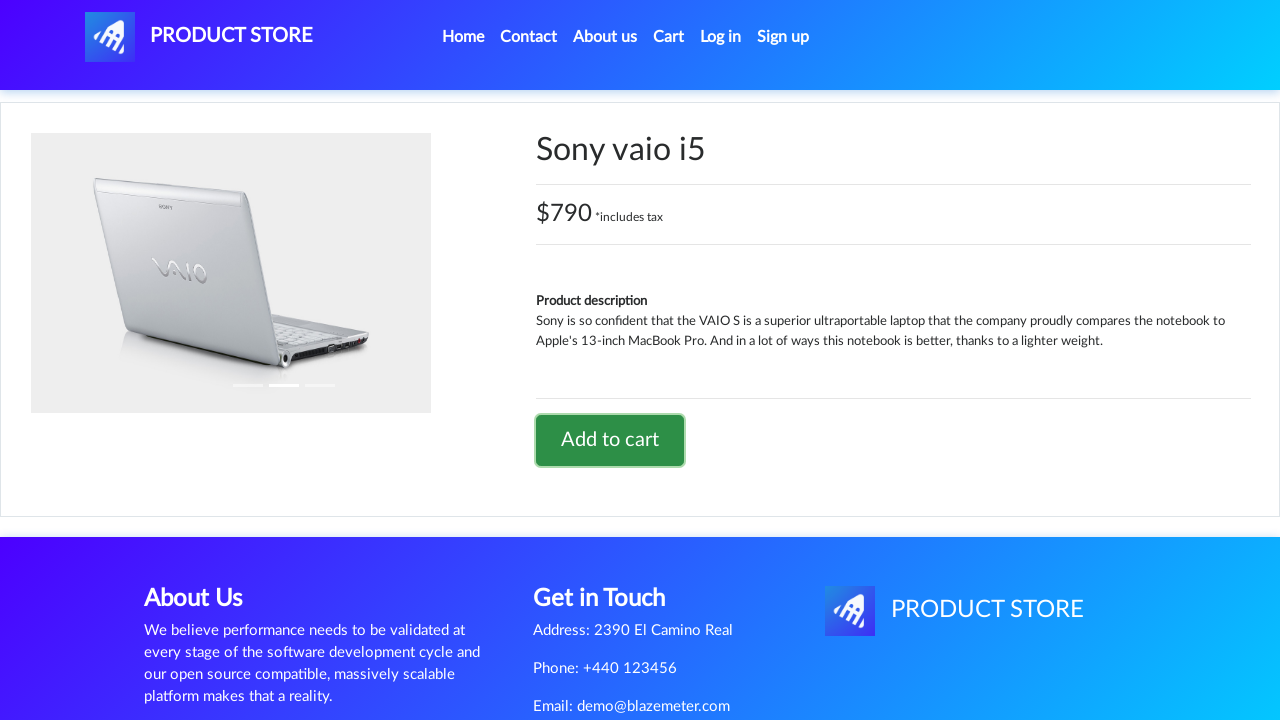

Clicked on Cart link at (669, 37) on xpath=//a[contains(text(),'Cart')]
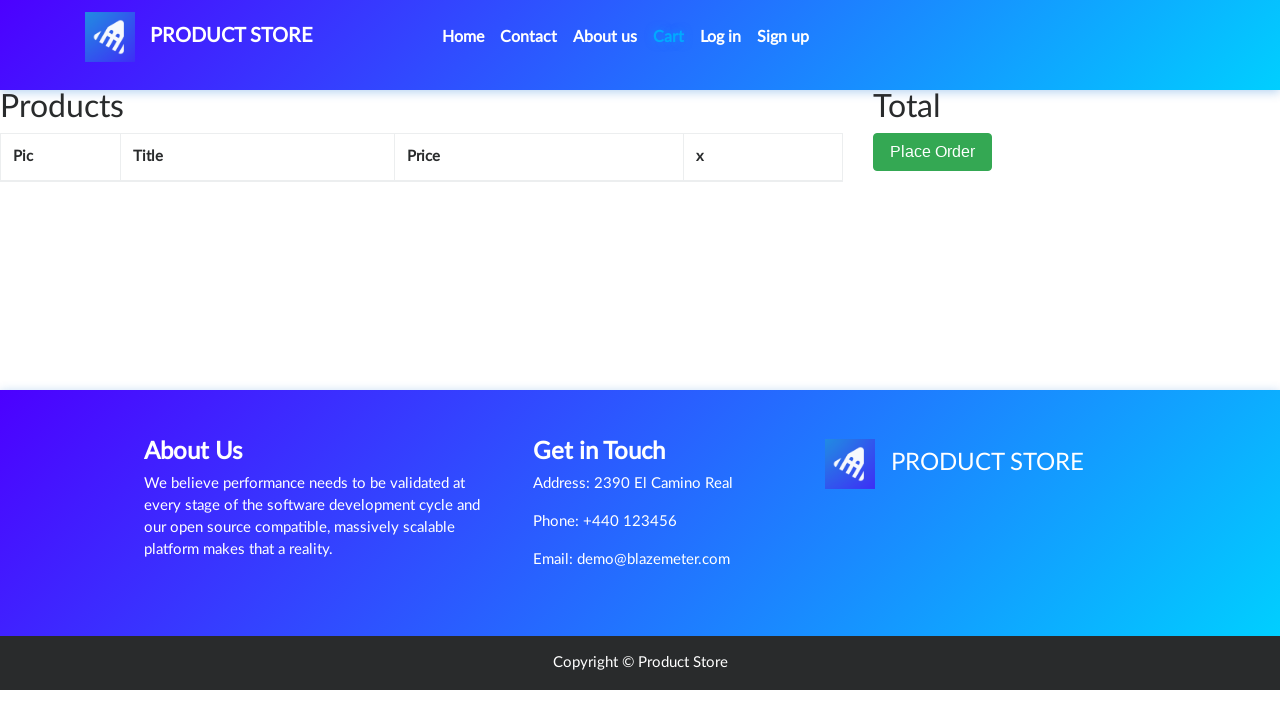

Cart items loaded
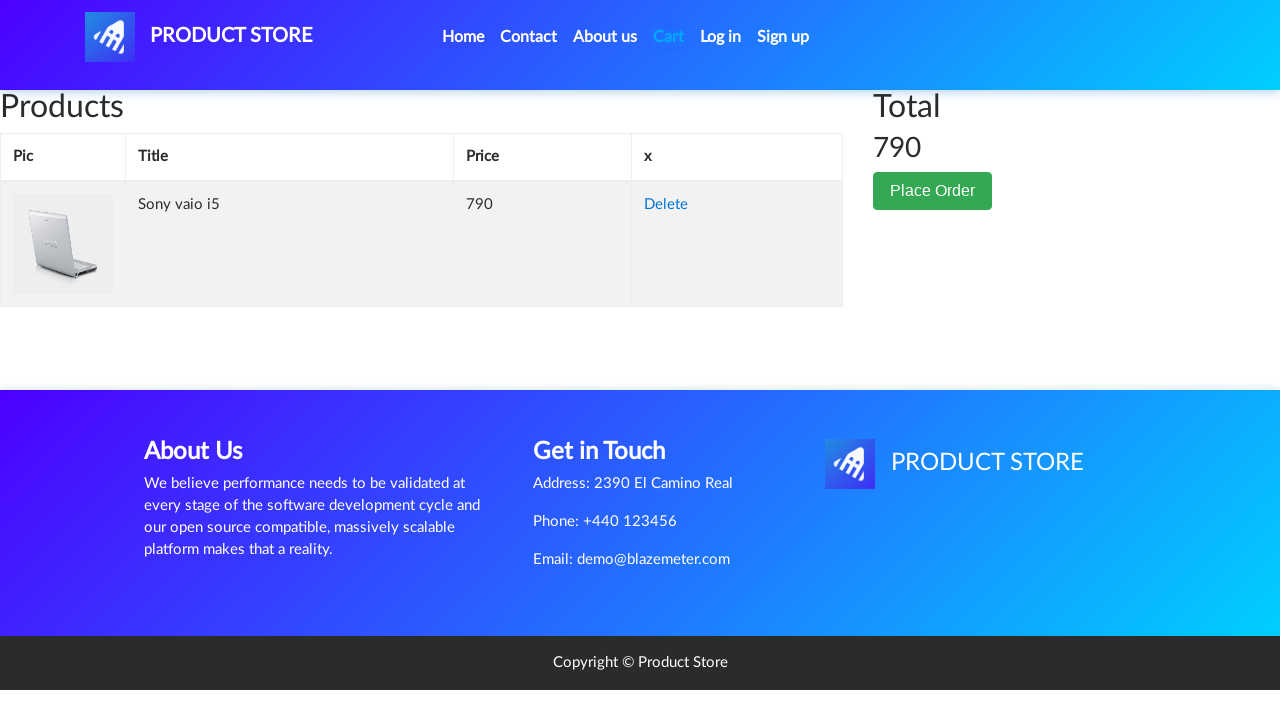

Clicked Place Order button at (933, 191) on xpath=//button[contains(text(),'Place Order')]
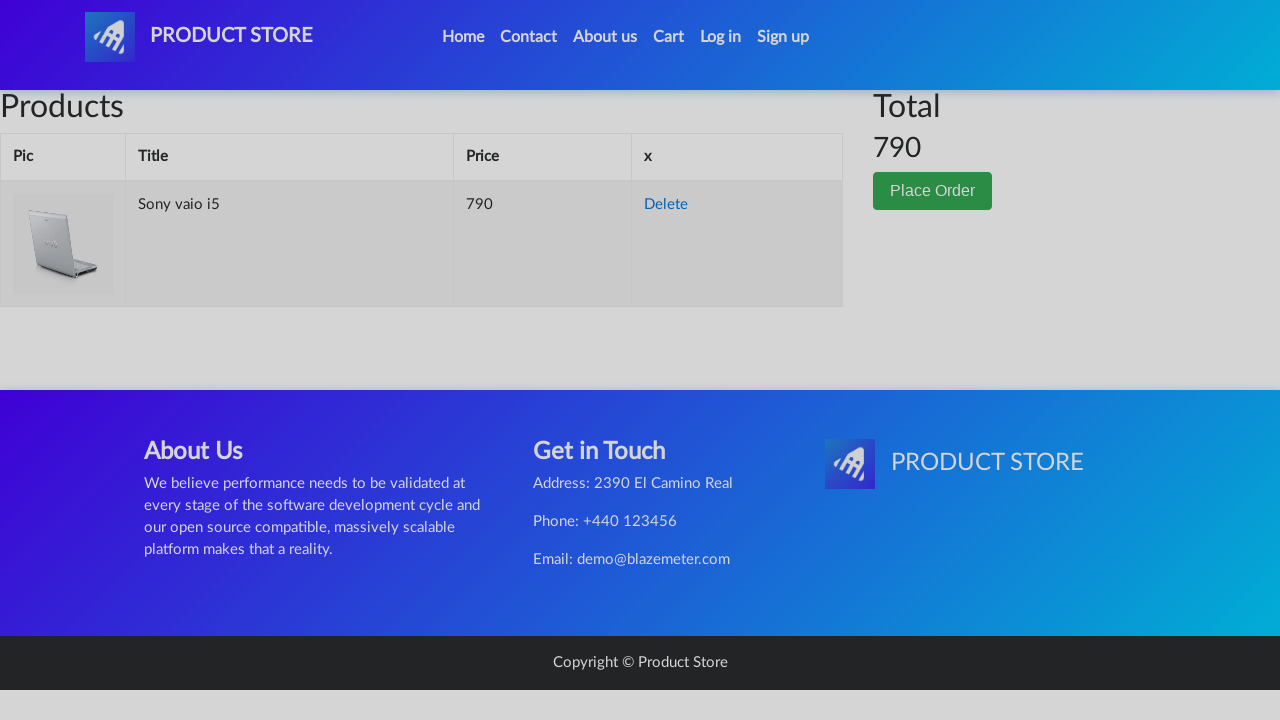

Order form with Purchase button appeared
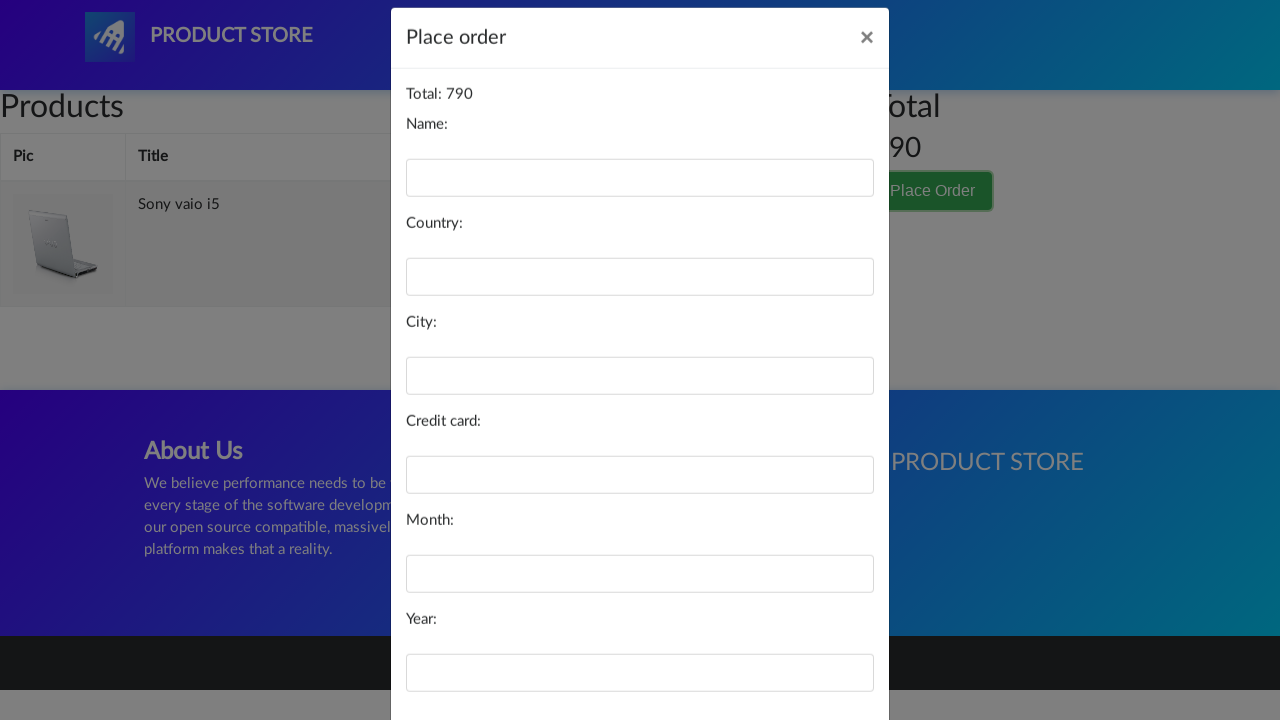

Filled in customer name: John Smith on //input[@id='name']
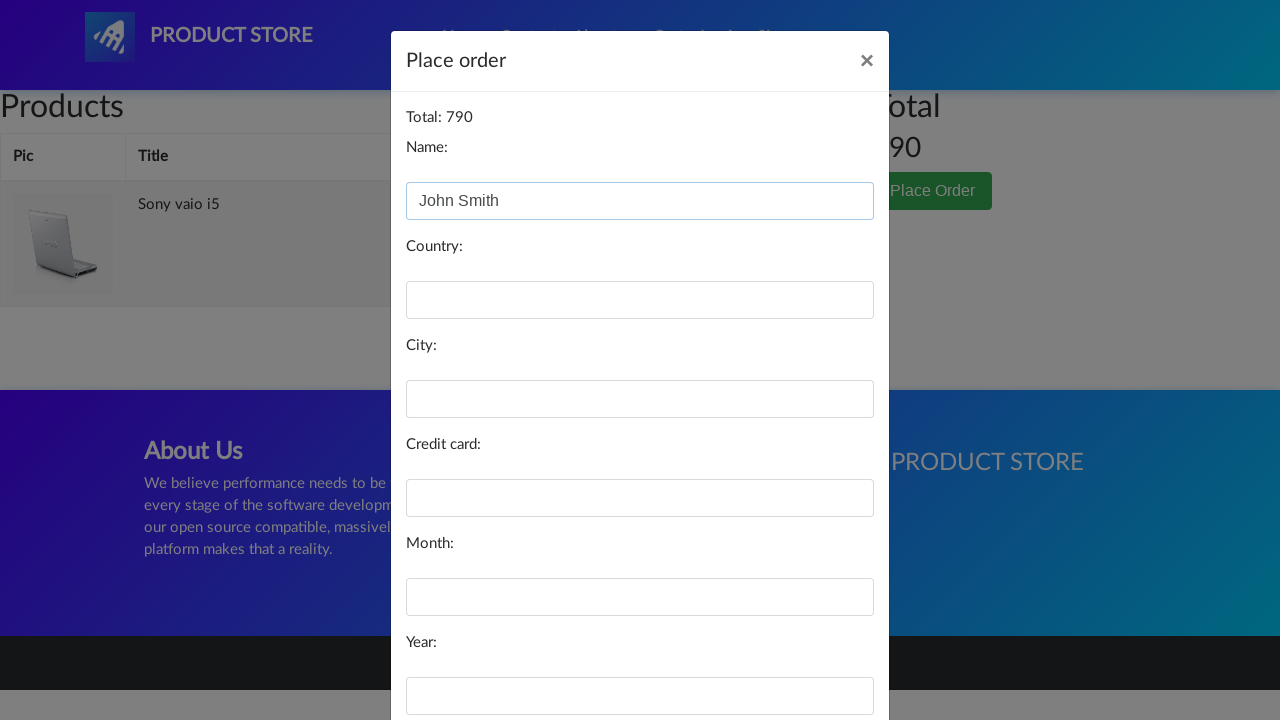

Filled in country: United States on //input[@id='country']
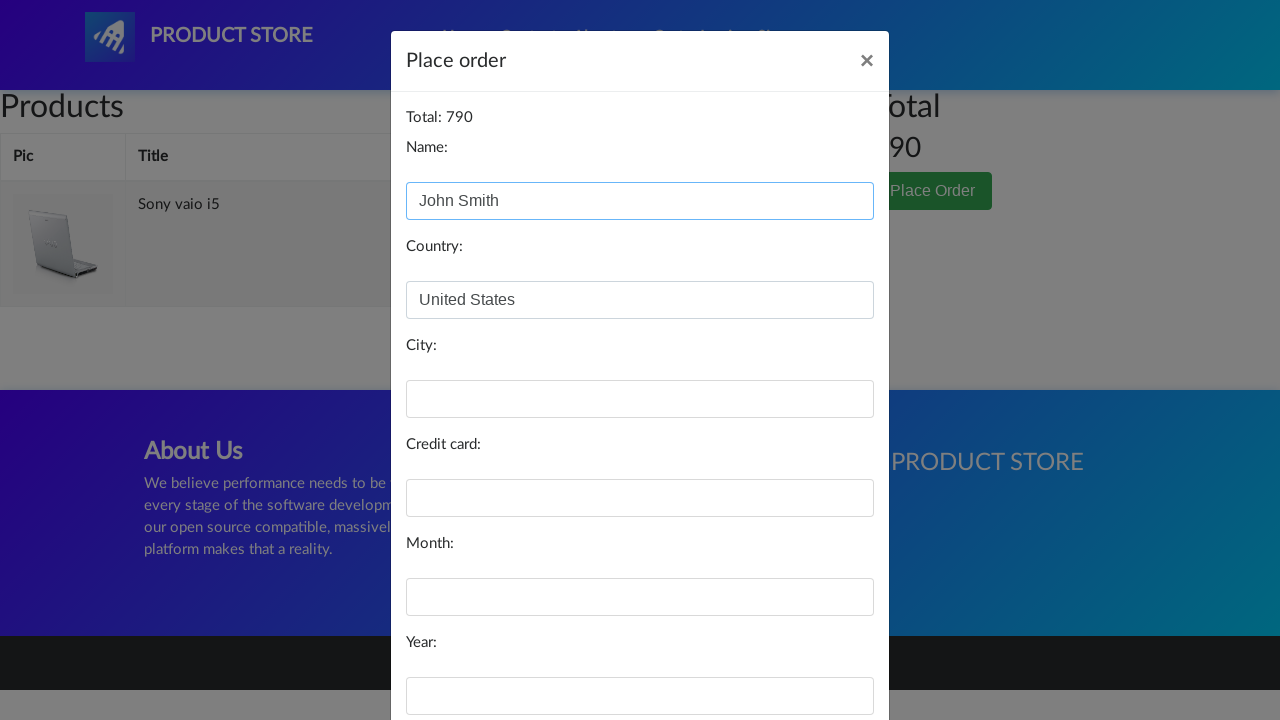

Filled in city: New York on //input[@id='city']
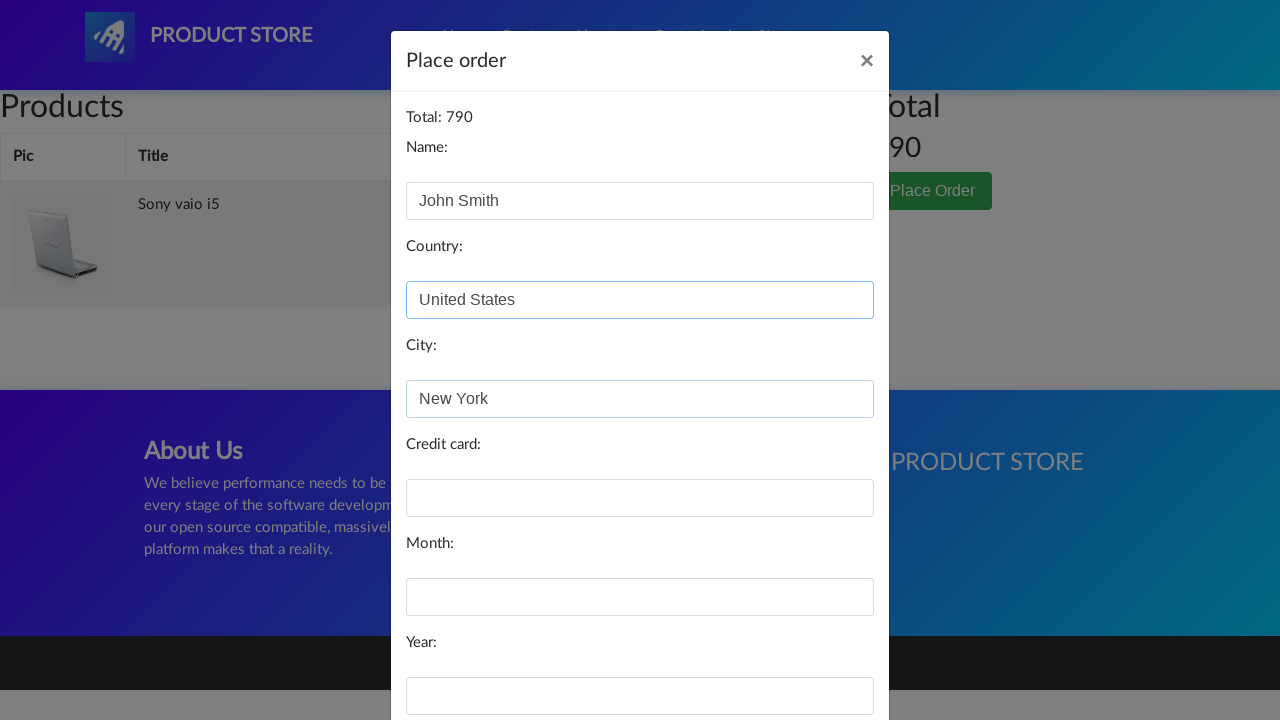

Filled in credit card number on //input[@id='card']
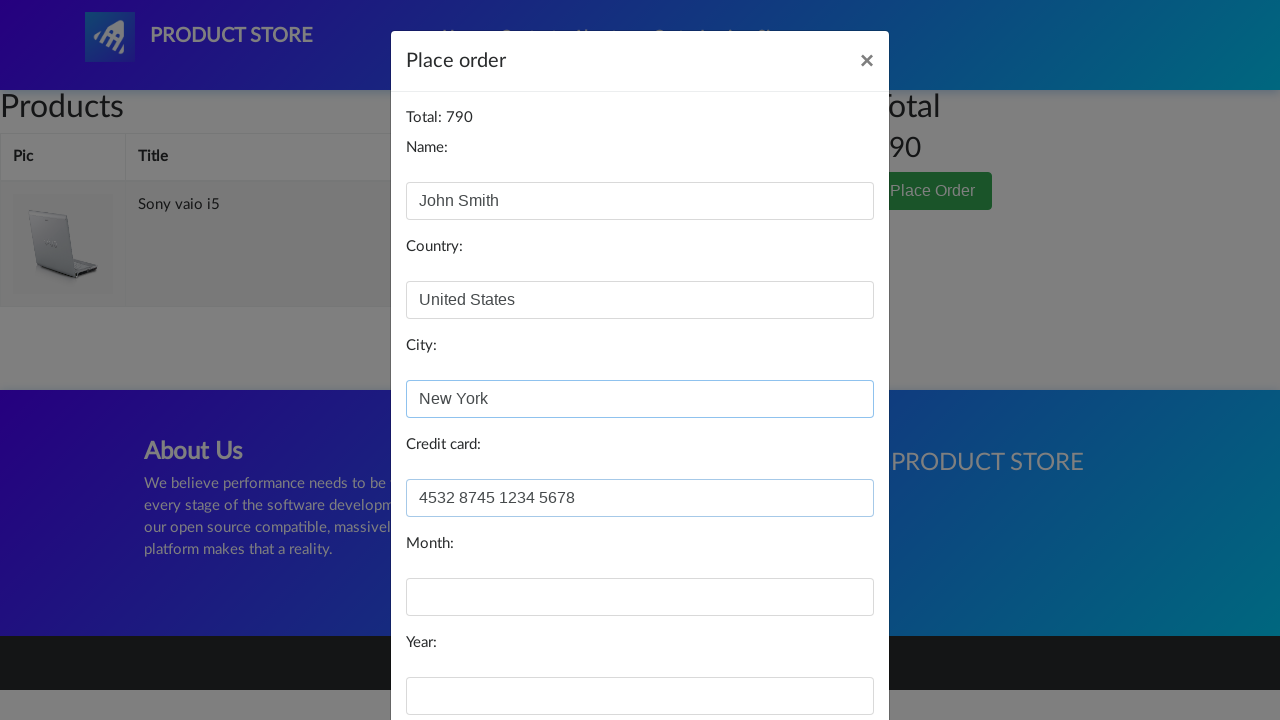

Filled in card expiry month: 09 on //input[@id='month']
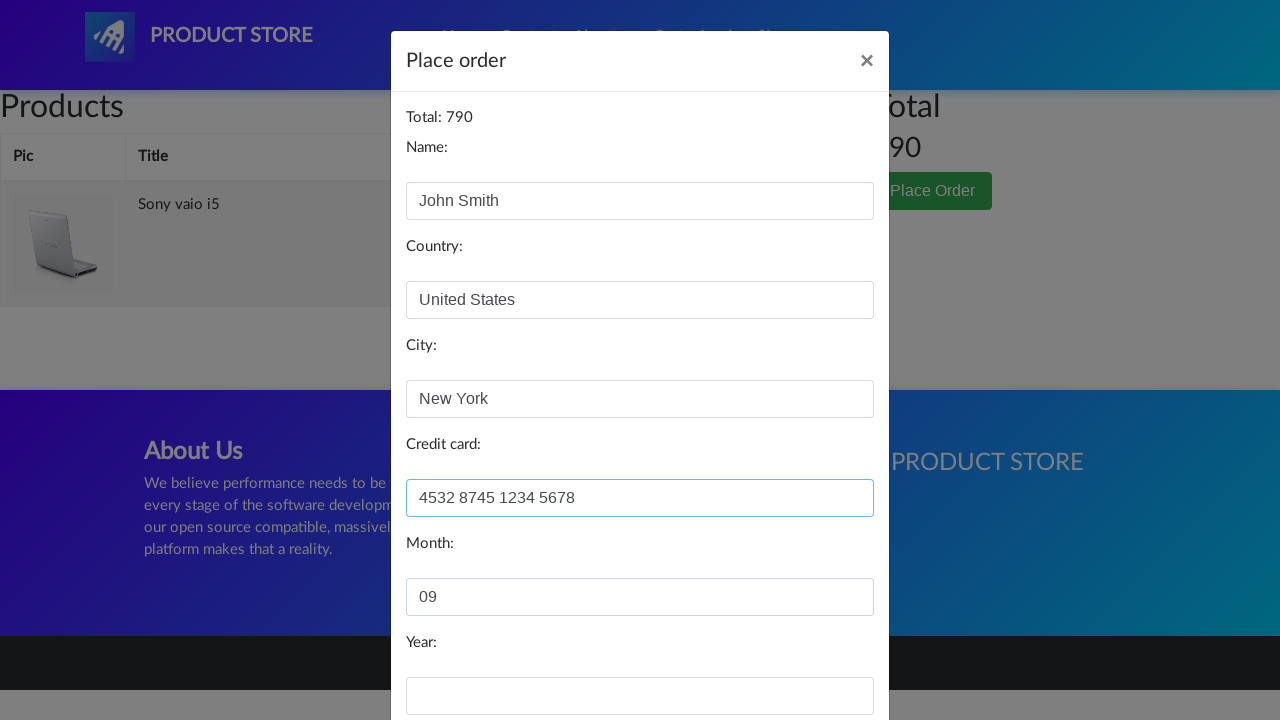

Filled in card expiry year: 2027 on //input[@id='year']
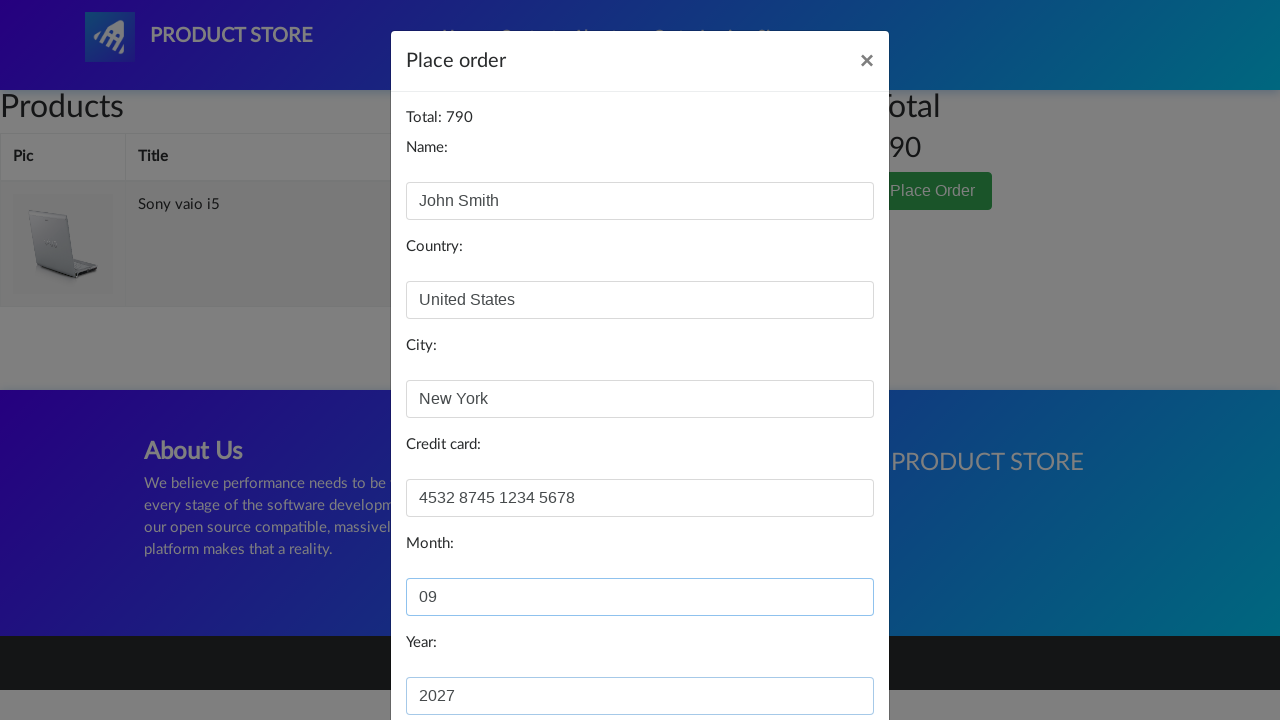

Clicked Purchase button to complete order at (823, 655) on xpath=//button[contains(text(),'Purchase')]
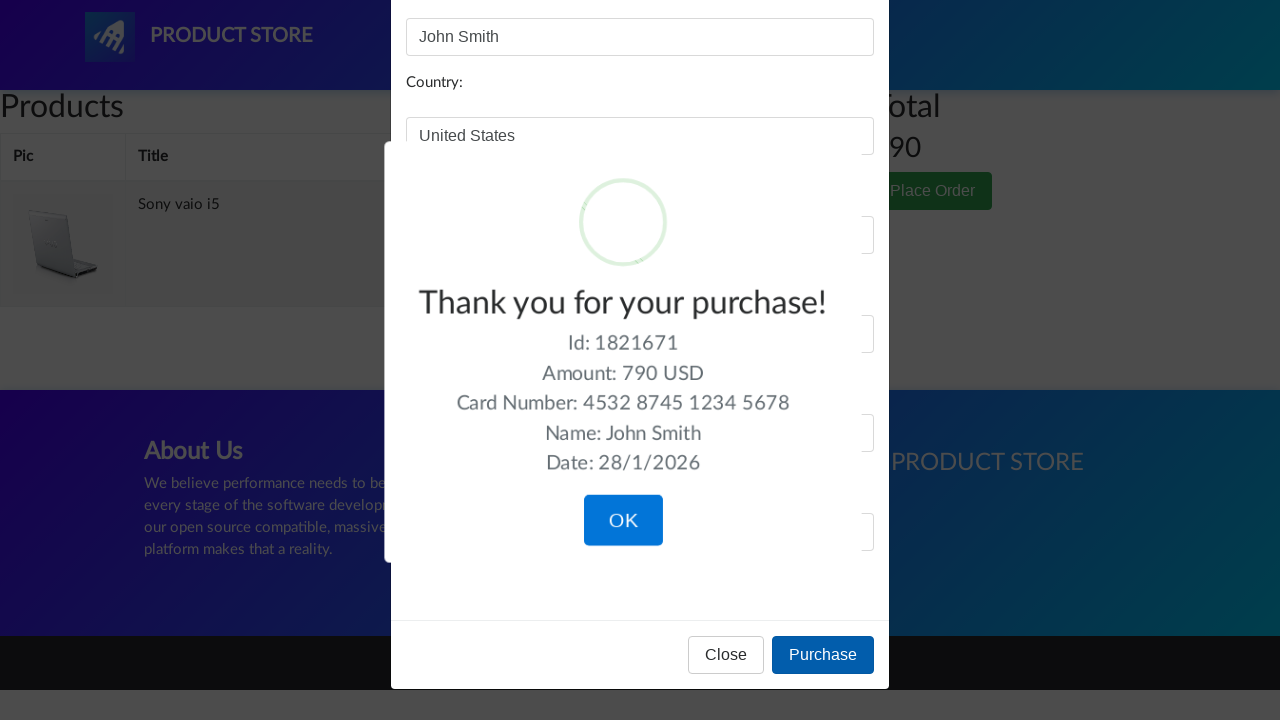

Purchase confirmation message appeared
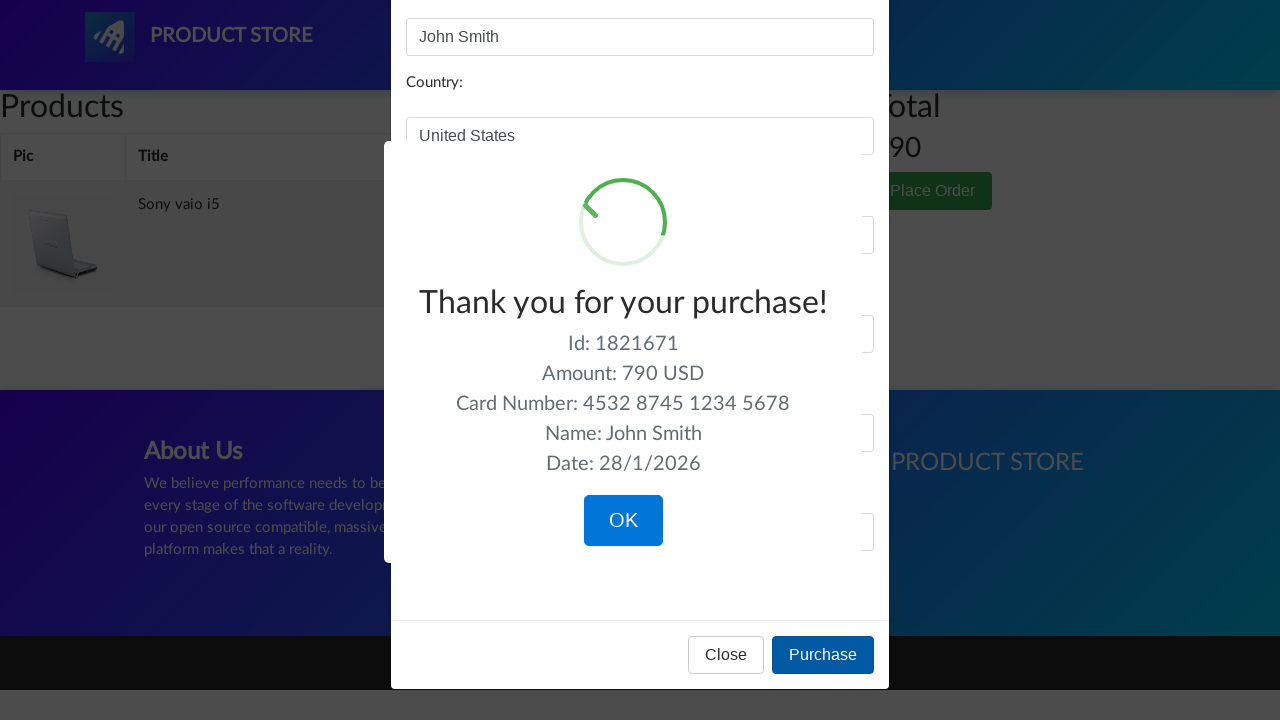

Clicked OK button to close purchase confirmation at (623, 521) on xpath=//button[contains(text(),'OK')]
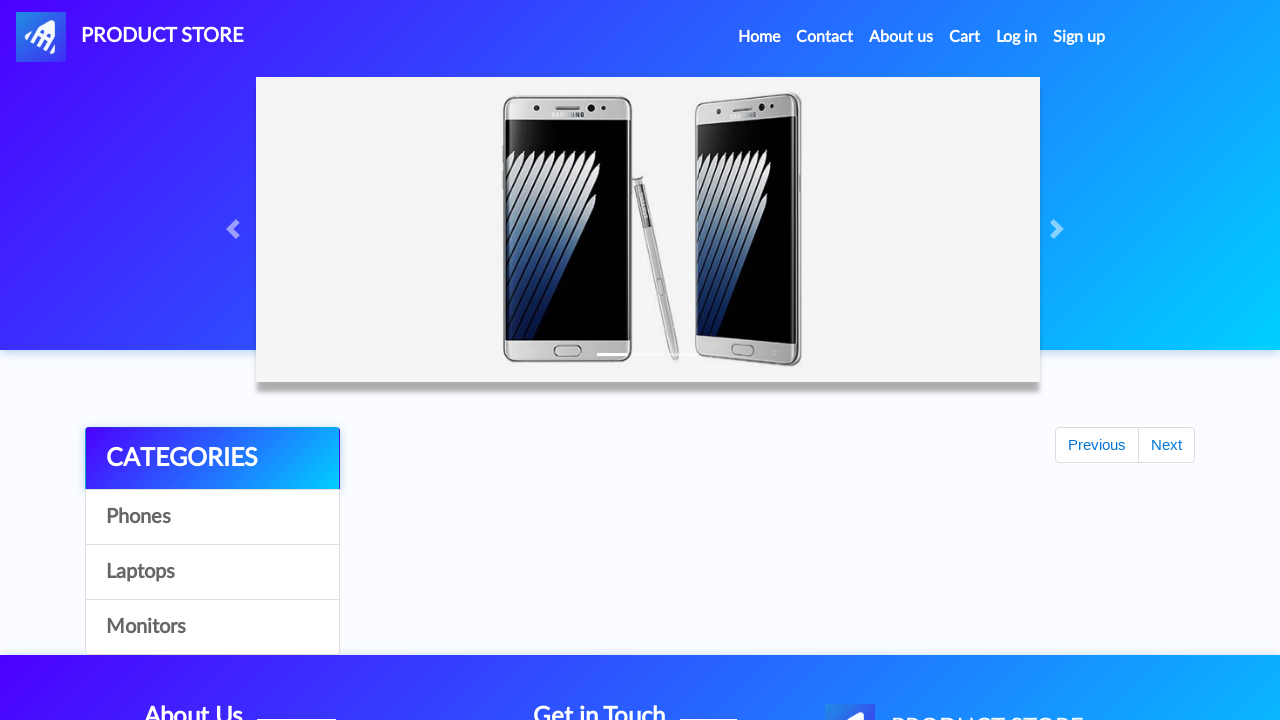

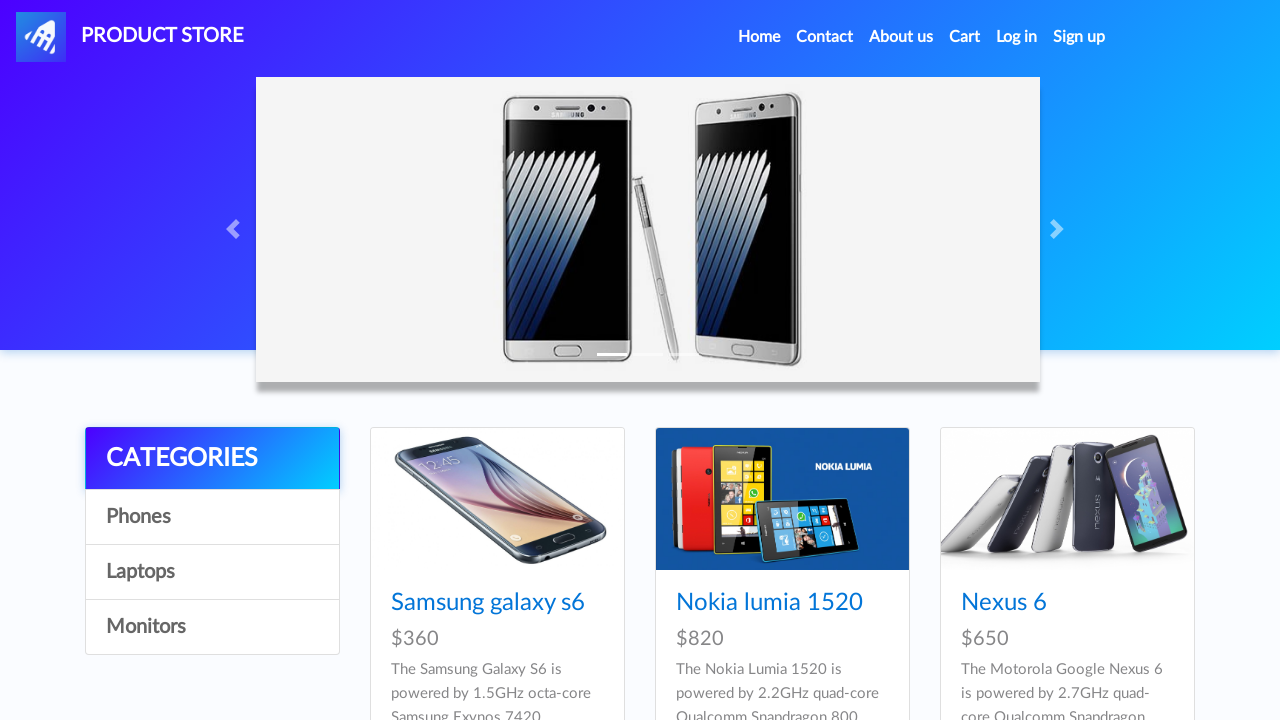